Tests that entering a number above 100 shows the error message "Number is too big"

Starting URL: https://kristinek.github.io/site/tasks/enter_a_number

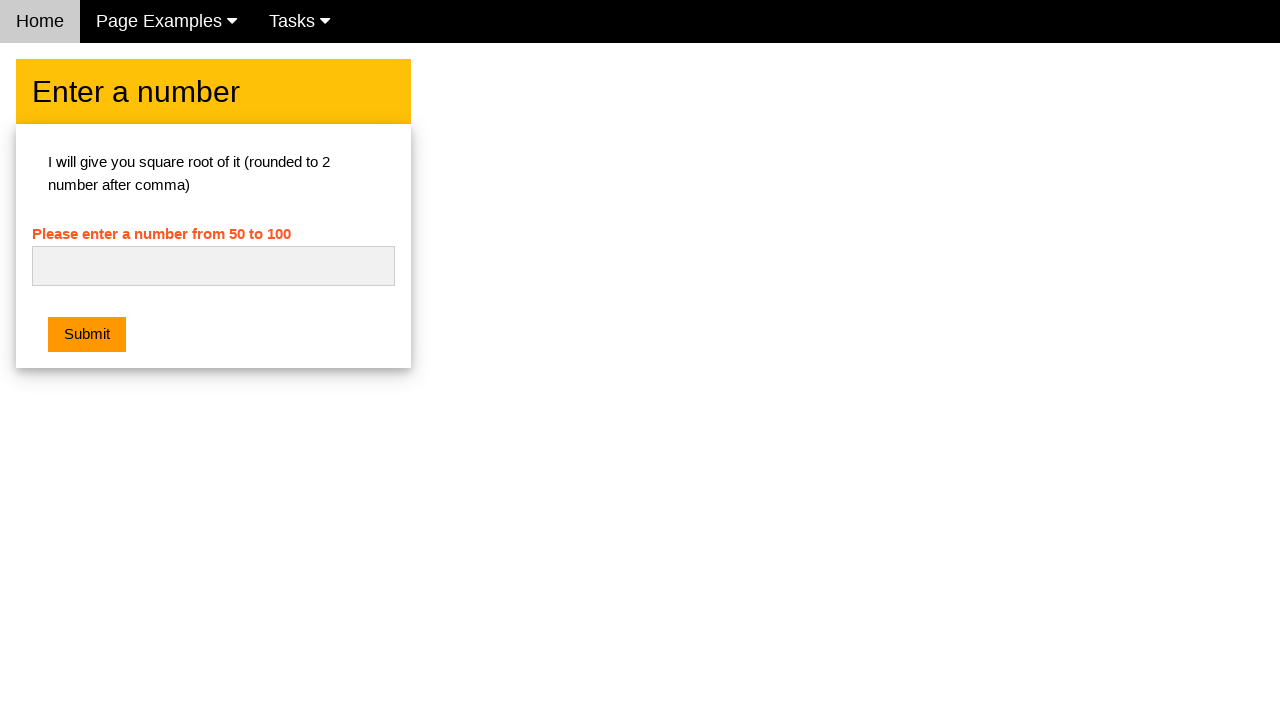

Navigated to the enter a number task page
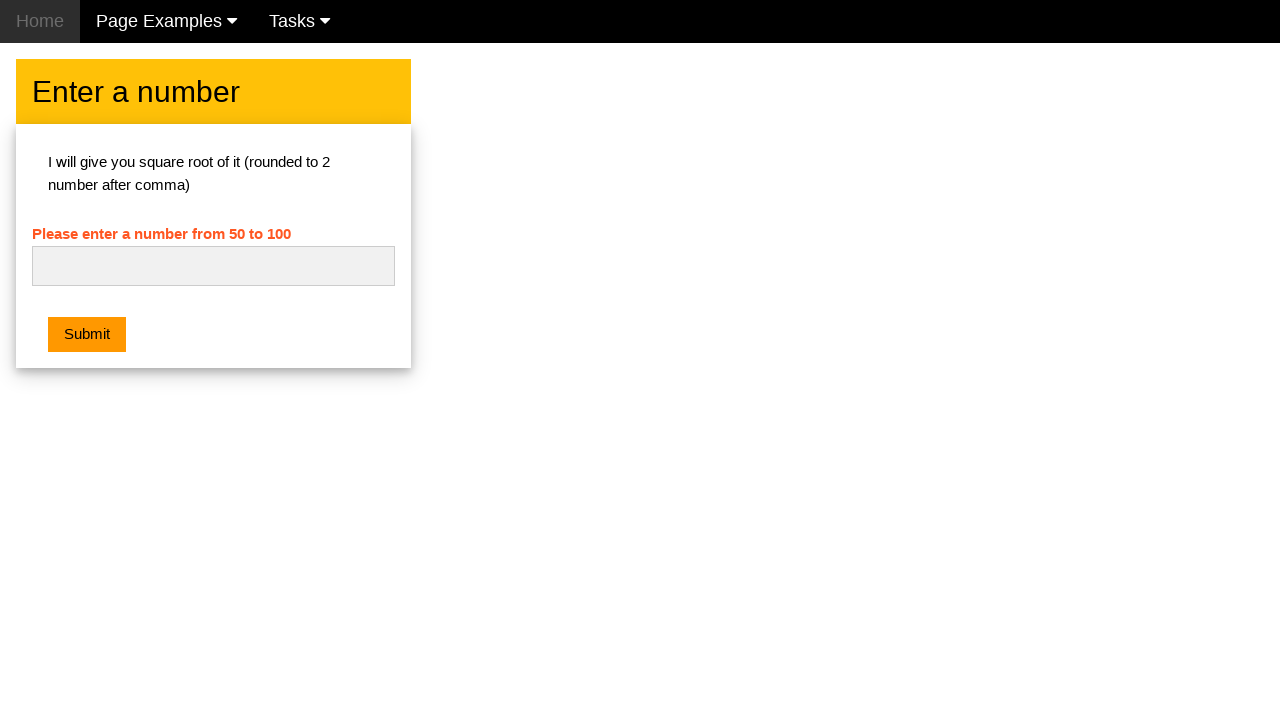

Cleared the number input field on #numb
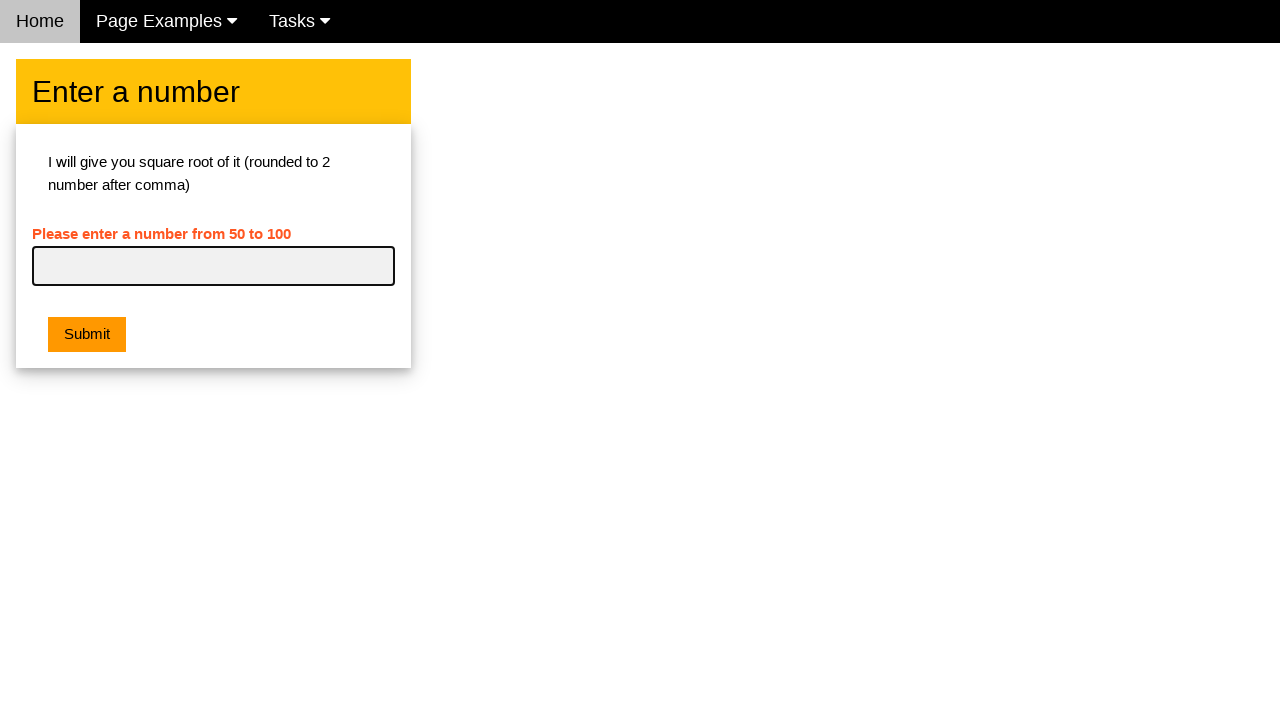

Entered the number 125 (above the limit of 100) on #numb
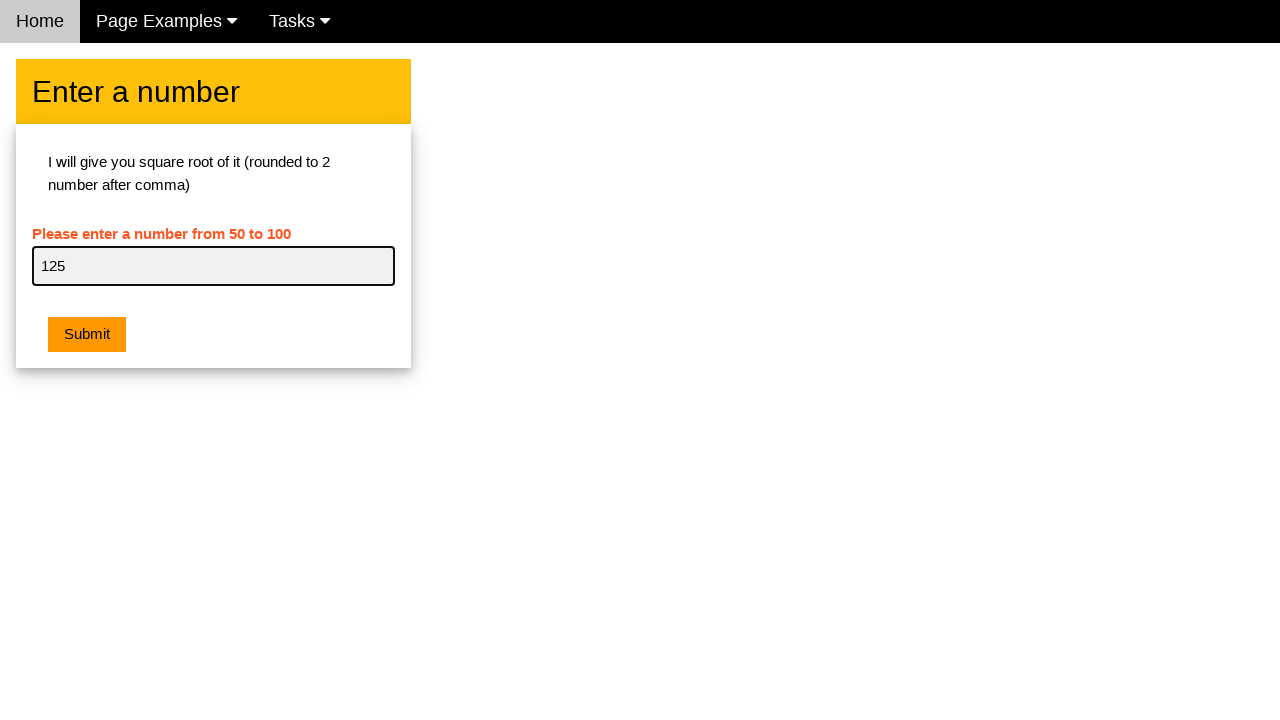

Clicked the submit button at (87, 335) on .w3-margin[type='button']
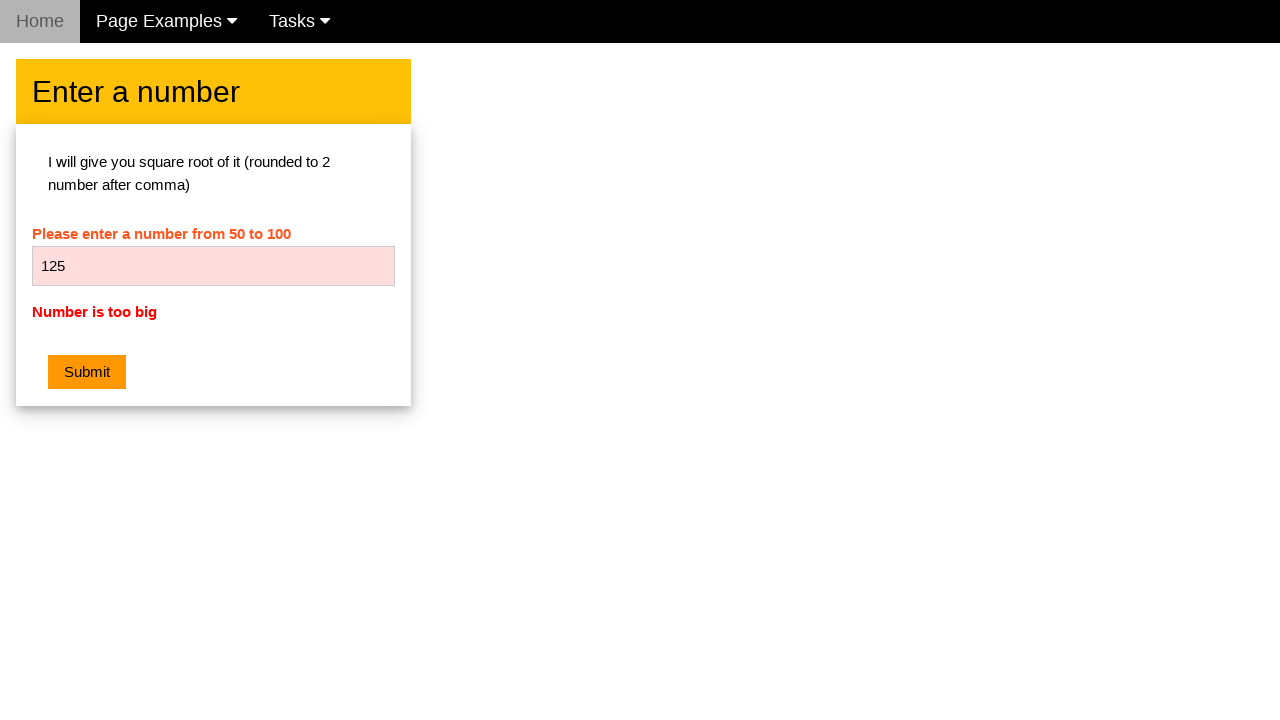

Retrieved the error message text
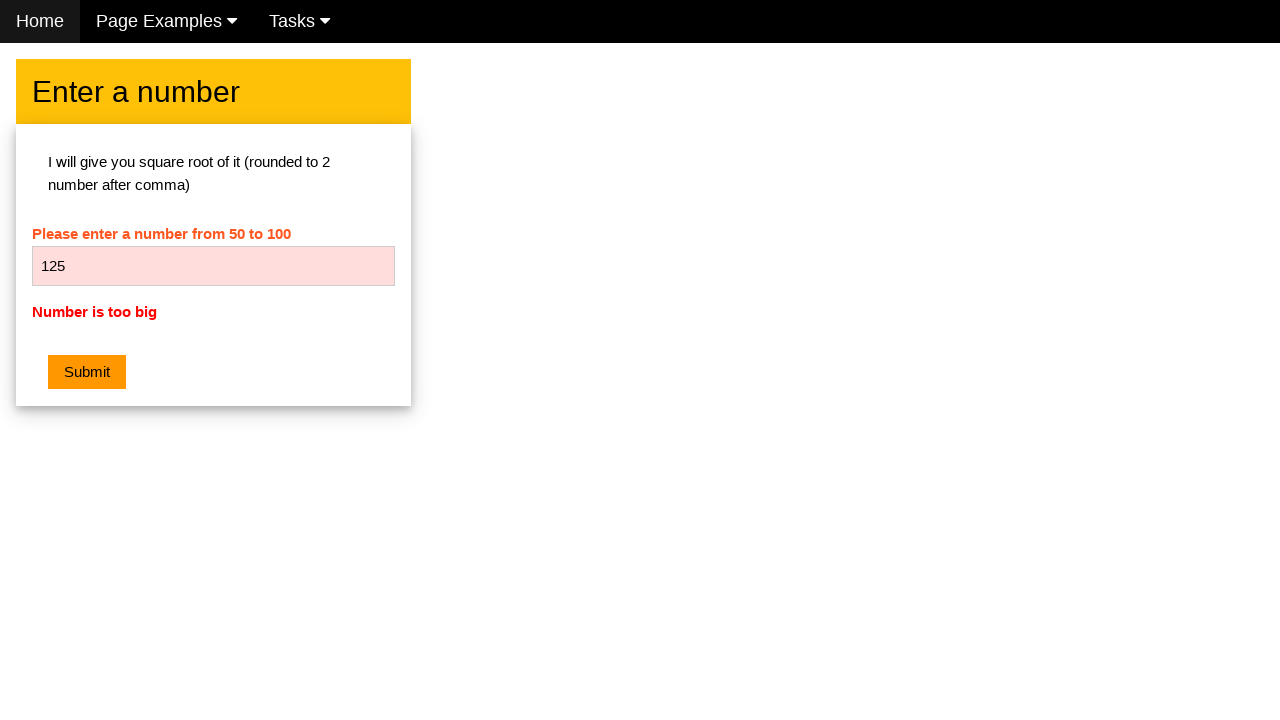

Verified that error message displays 'Number is too big'
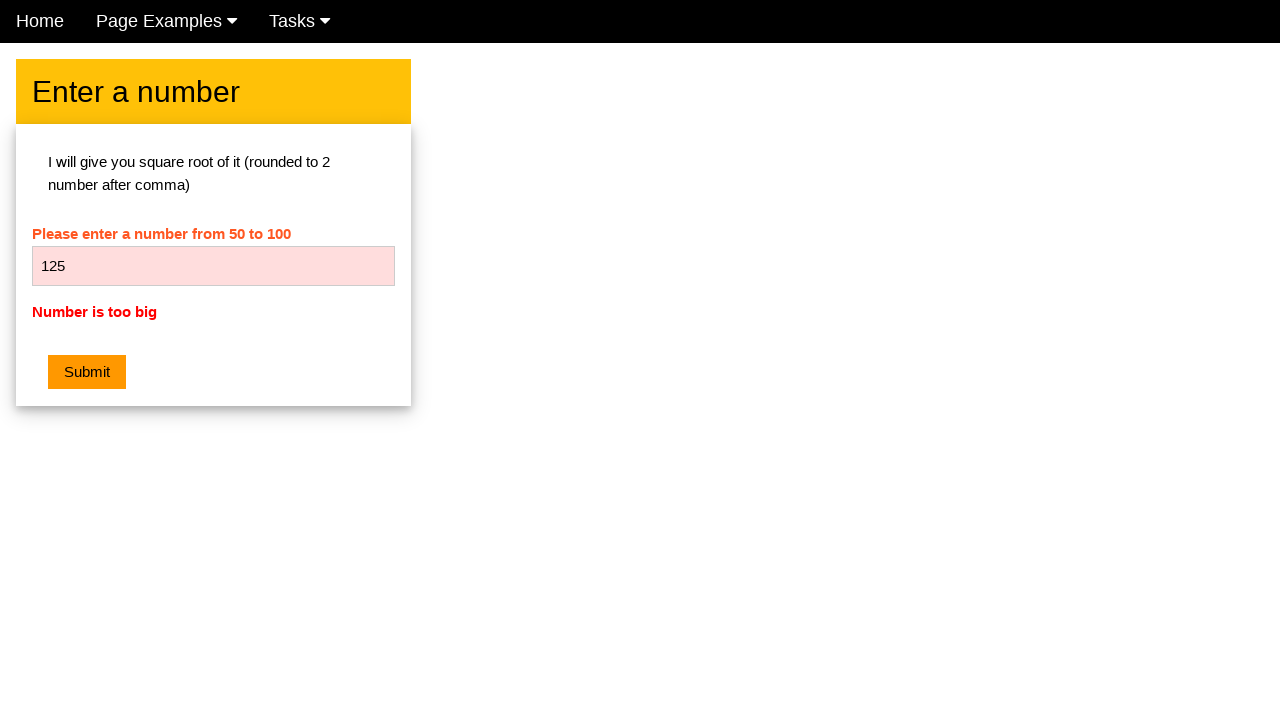

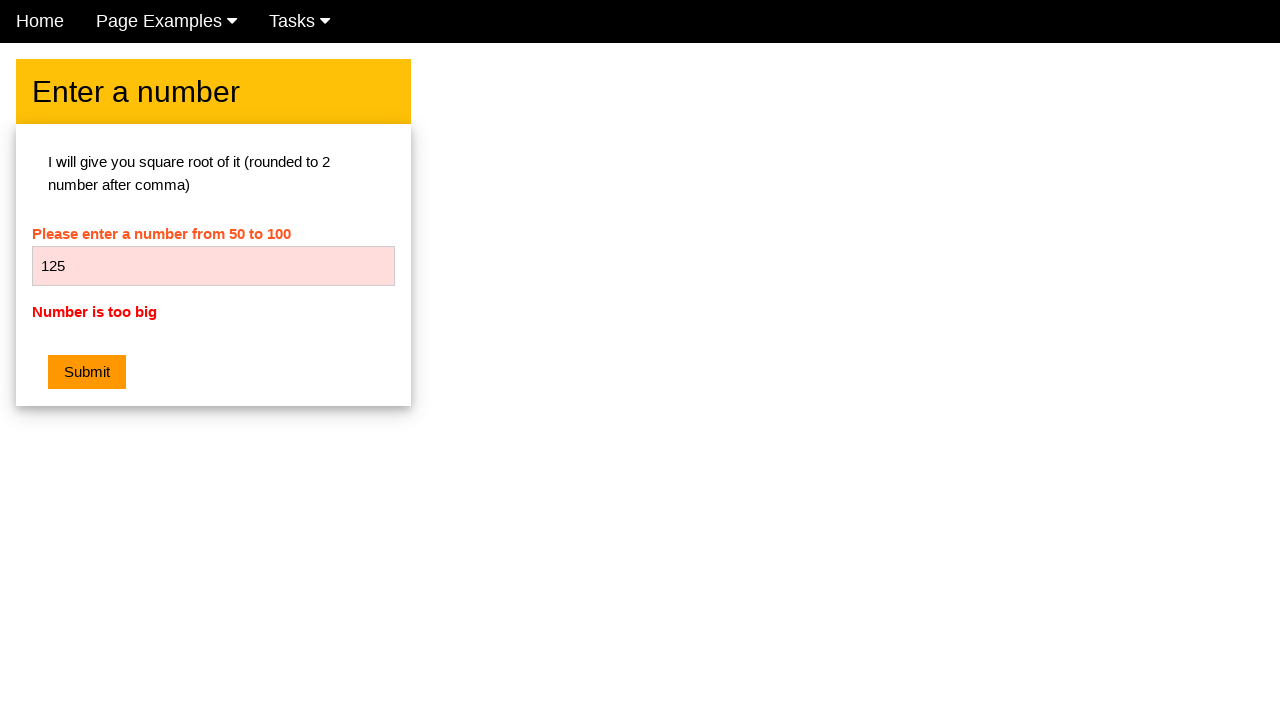